Navigates to sageaaa.com and verifies the page loads successfully by checking for the page title and meta description elements.

Starting URL: https://www.sageaaa.com

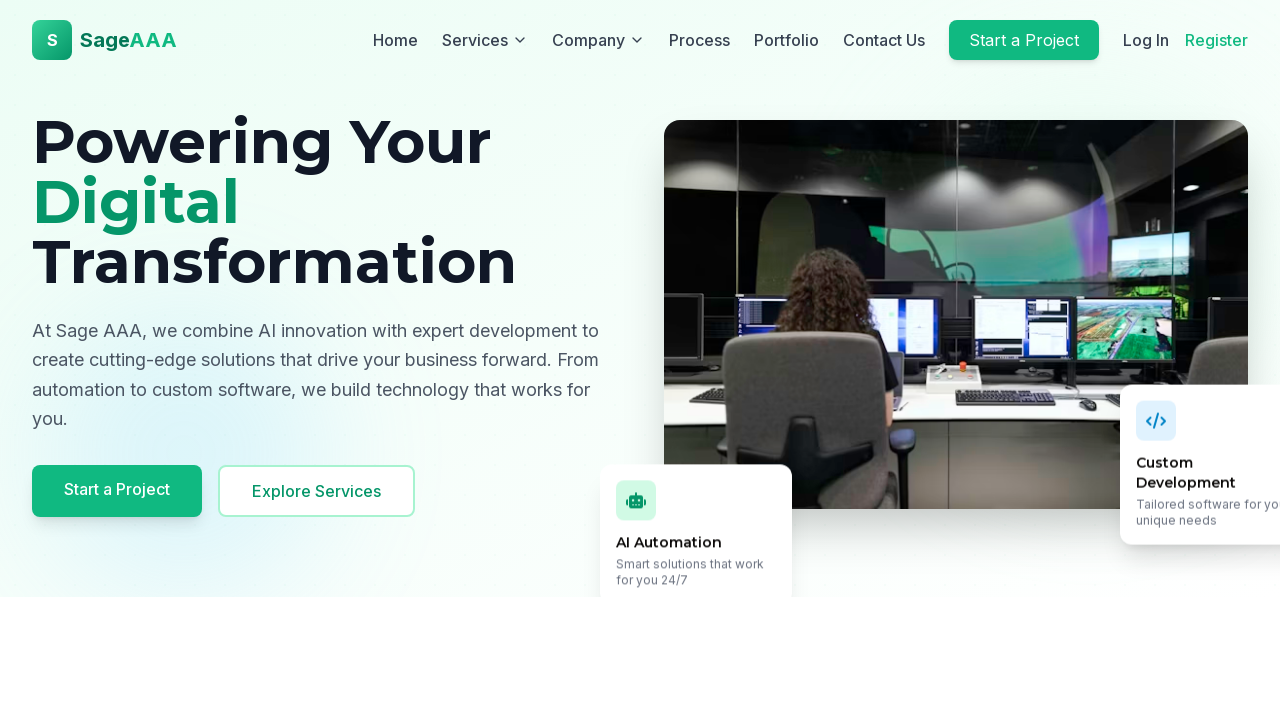

Waited for domcontentloaded state - page fully loaded
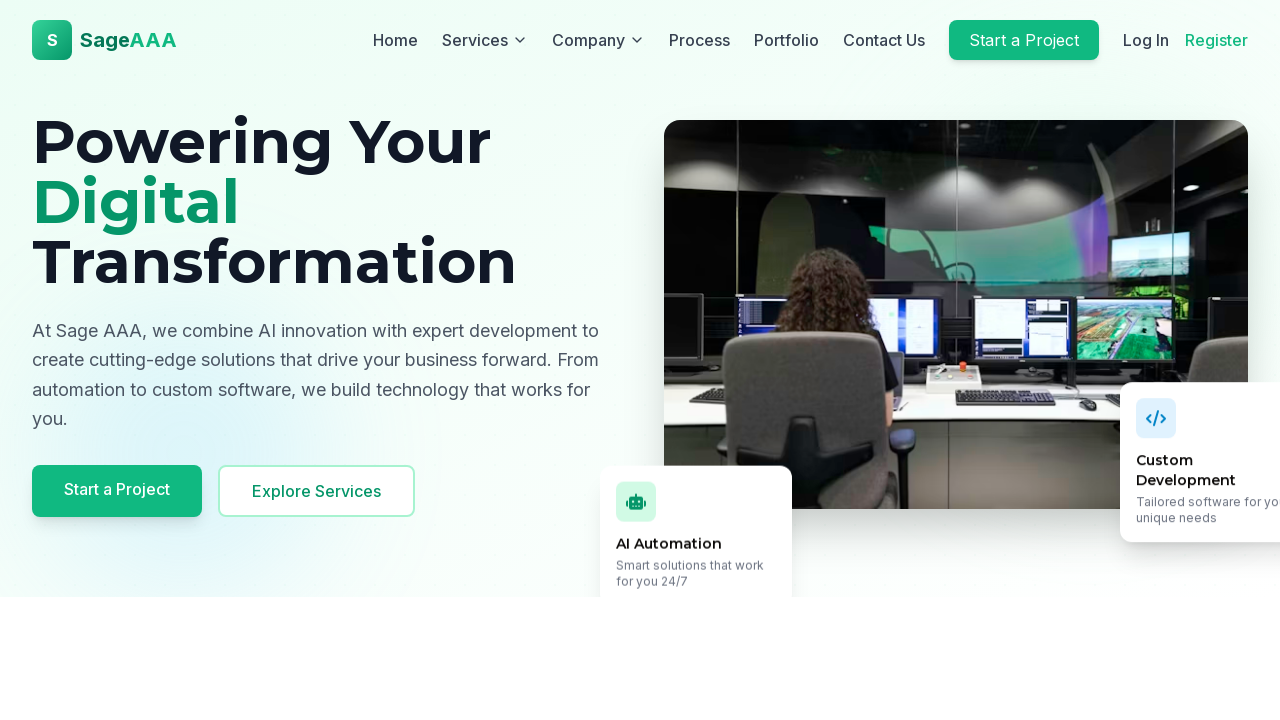

Verified meta description element exists and is attached to DOM
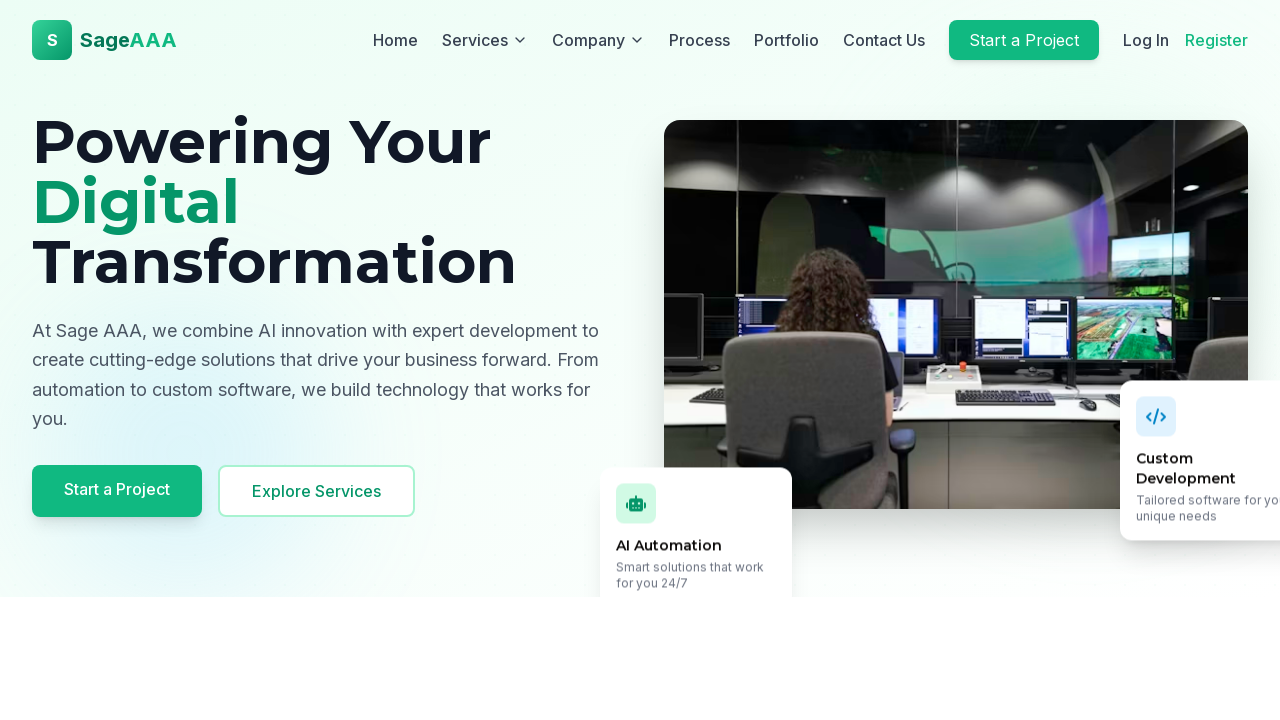

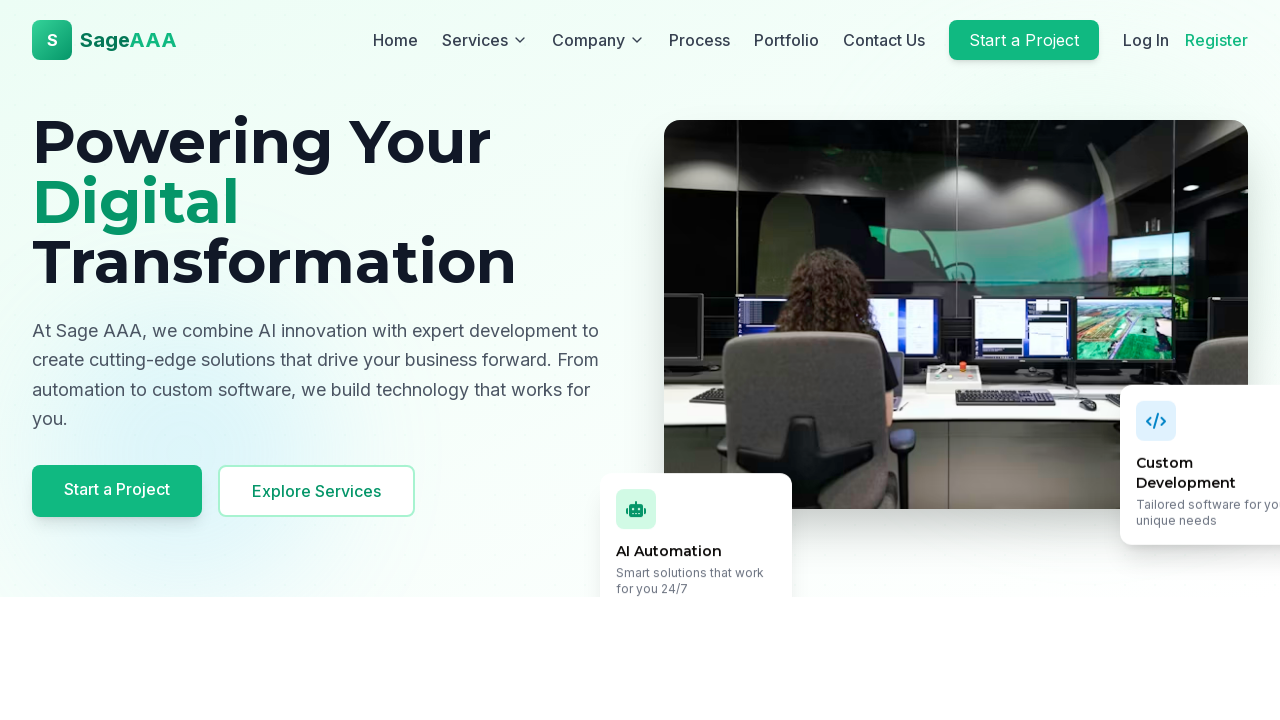